Tests element highlighting functionality by locating a specific element on a large page and visually highlighting it with a red dashed border using JavaScript style manipulation.

Starting URL: http://the-internet.herokuapp.com/large

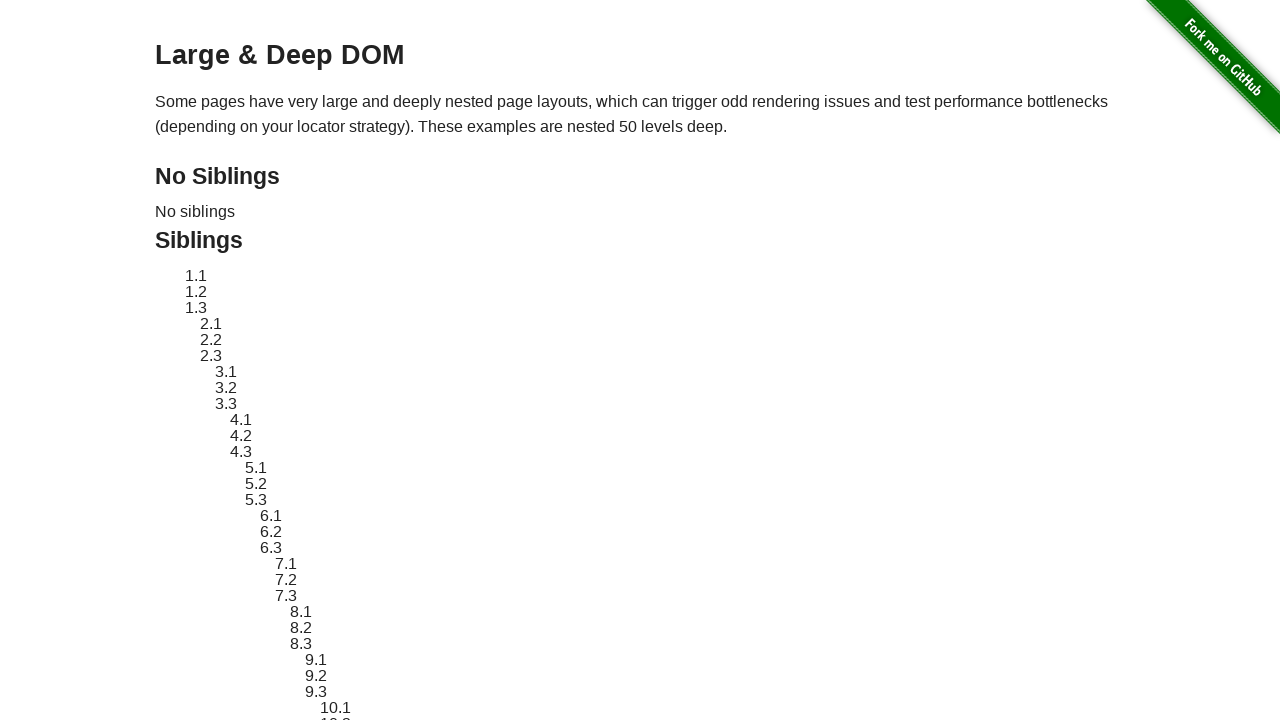

Located target element with ID 'sibling-2.3'
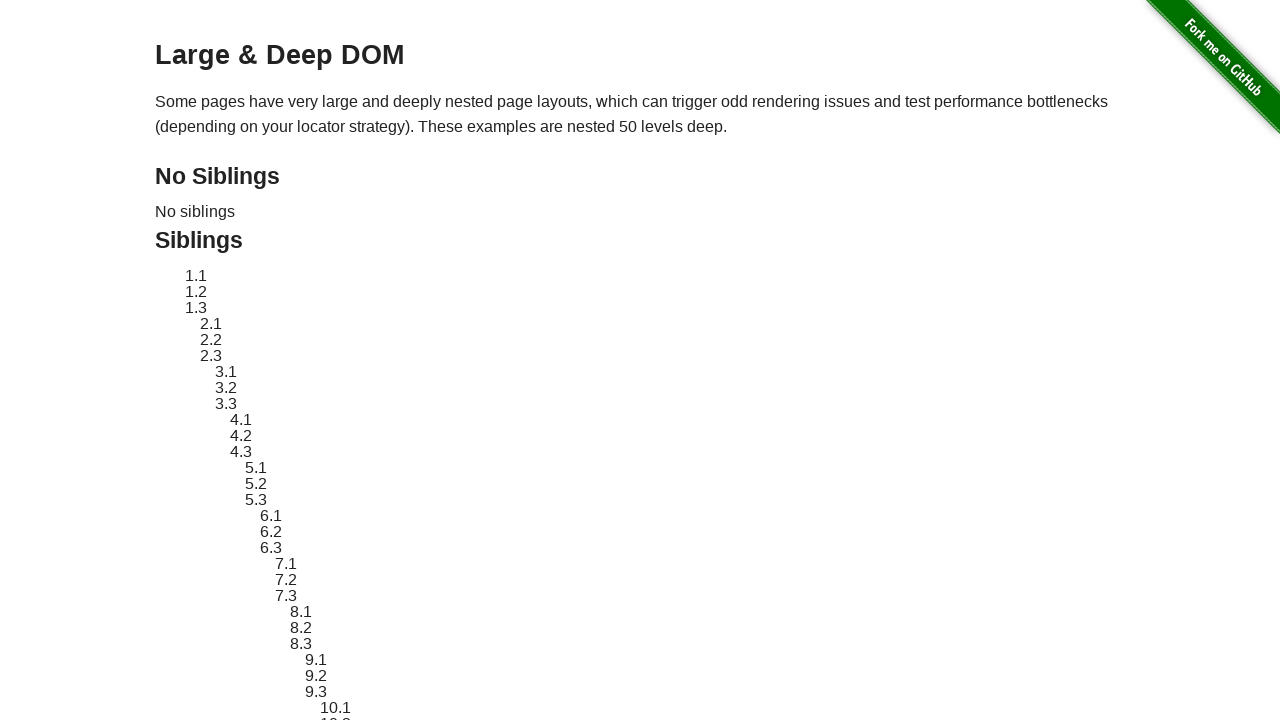

Target element became visible
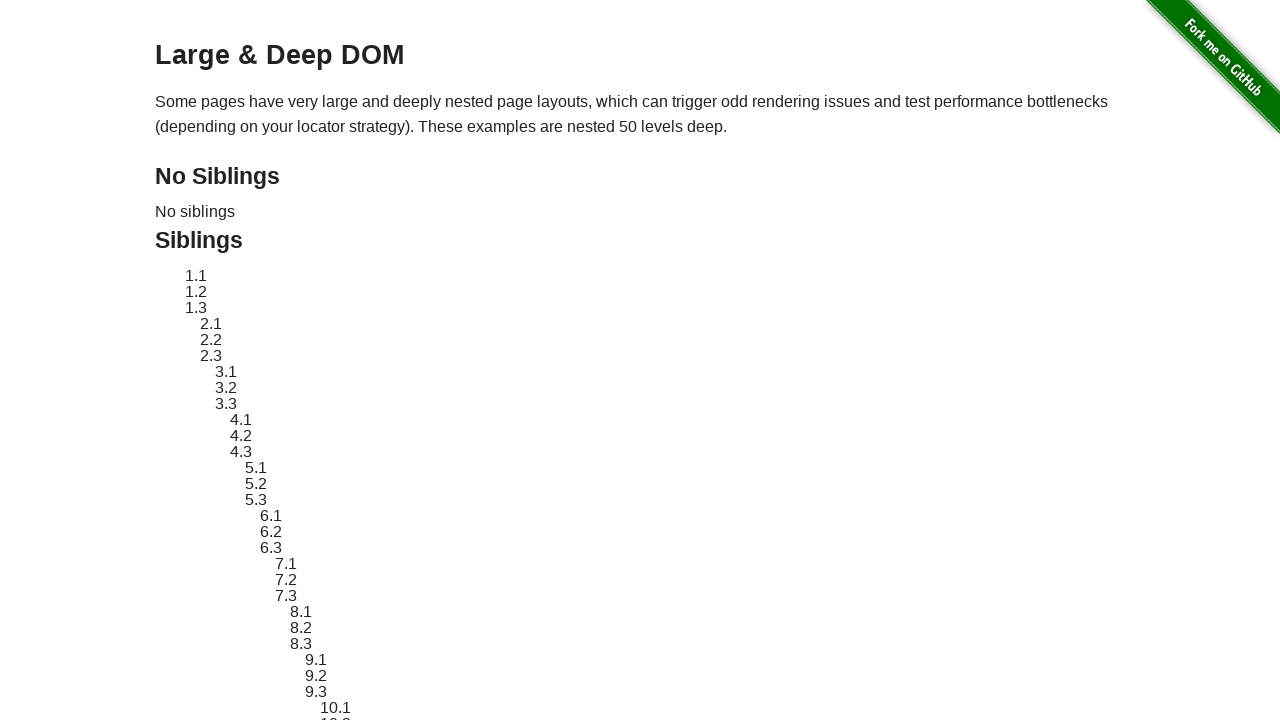

Applied red dashed border highlight to target element using JavaScript
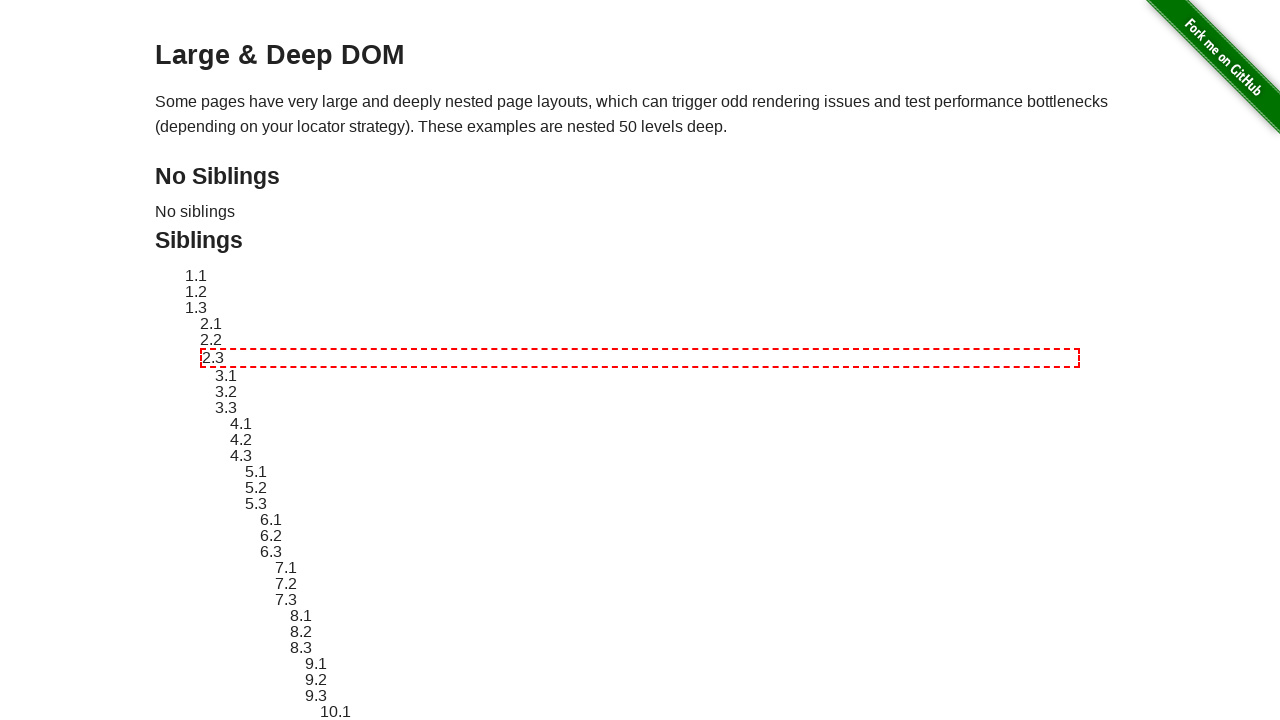

Waited 1 second to observe the highlight effect
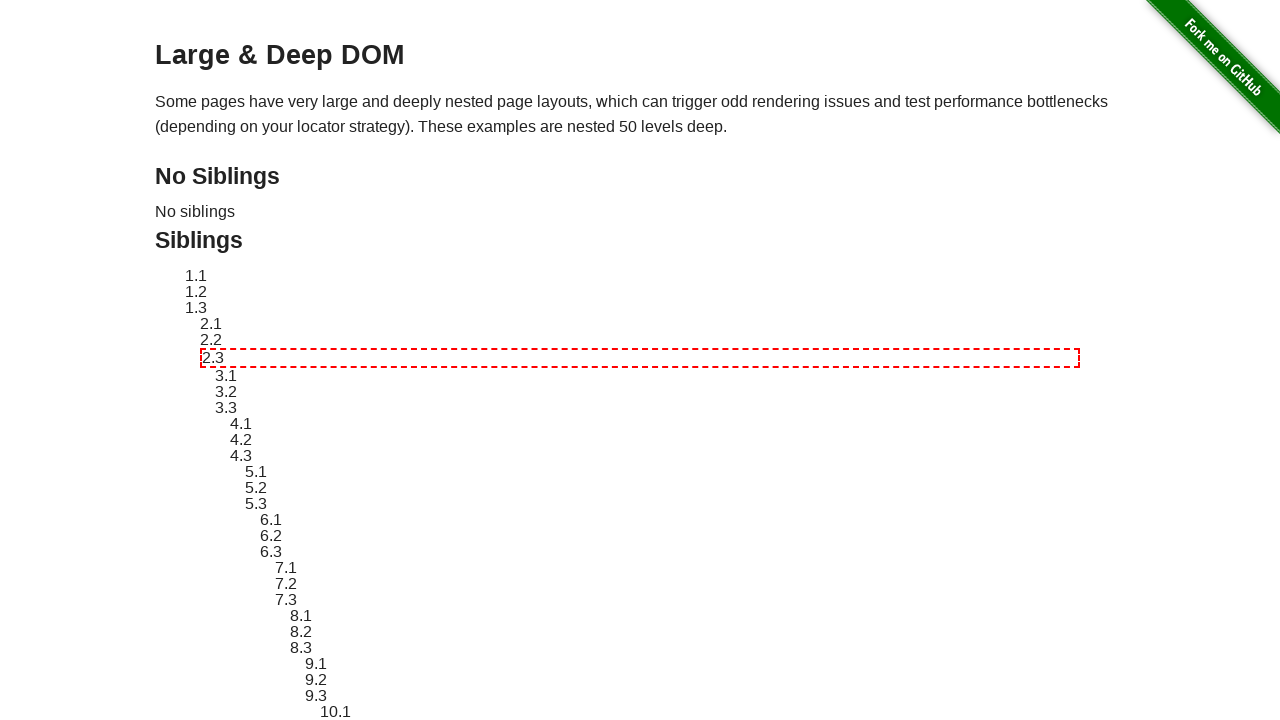

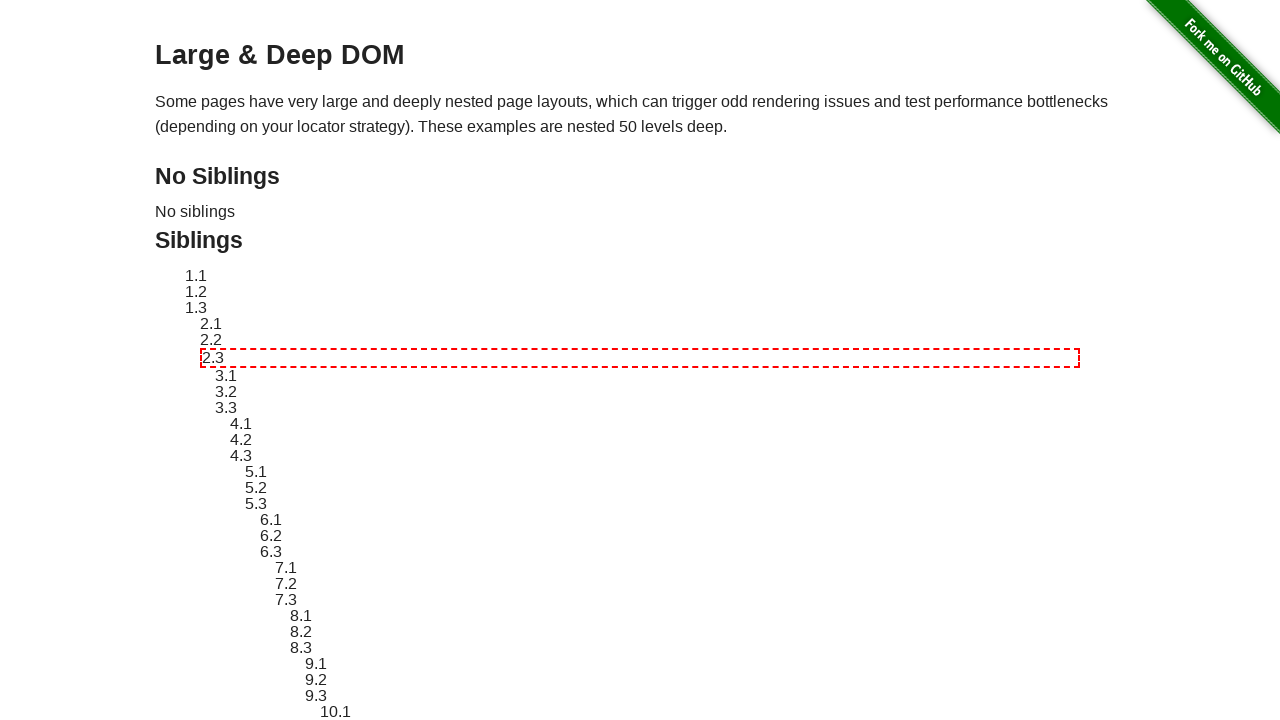